Tests hover functionality on profile figures by hovering over each figure, verifying the "View profile" link appears, clicking it to navigate to the user profile page, and then navigating back to repeat for all figures.

Starting URL: https://the-internet.herokuapp.com/hovers

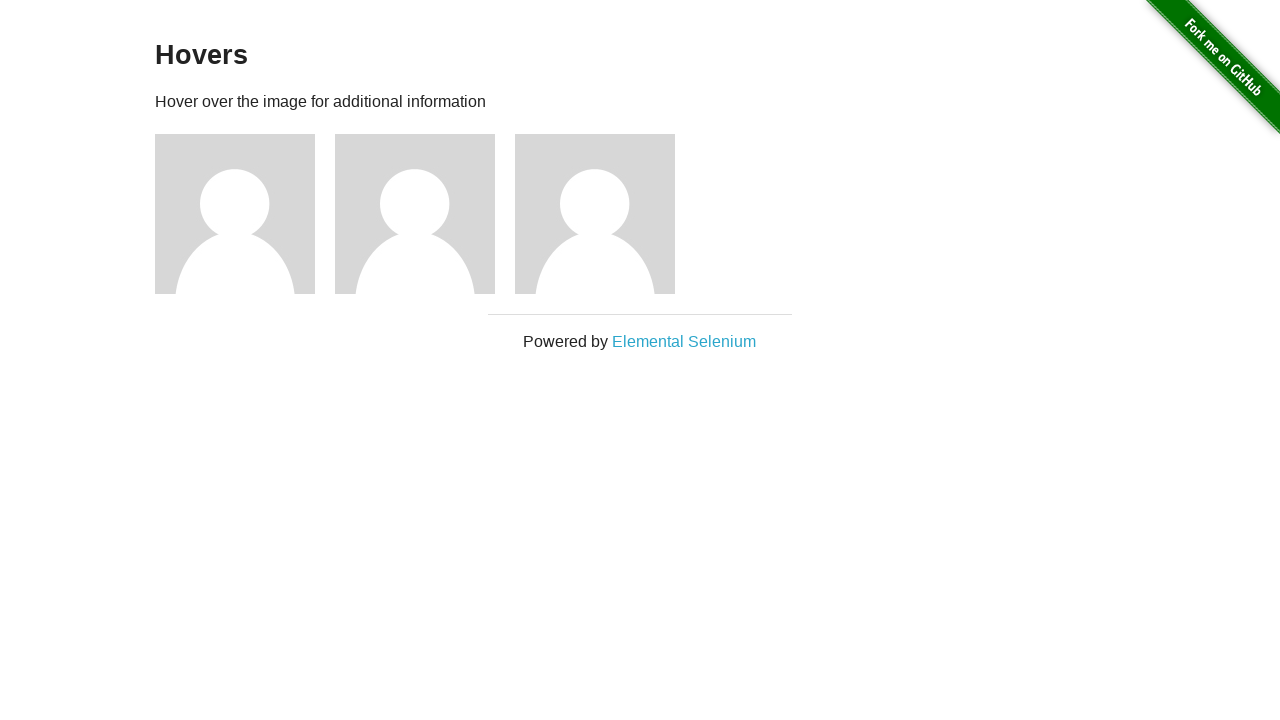

Located all profile figures on the hovers page
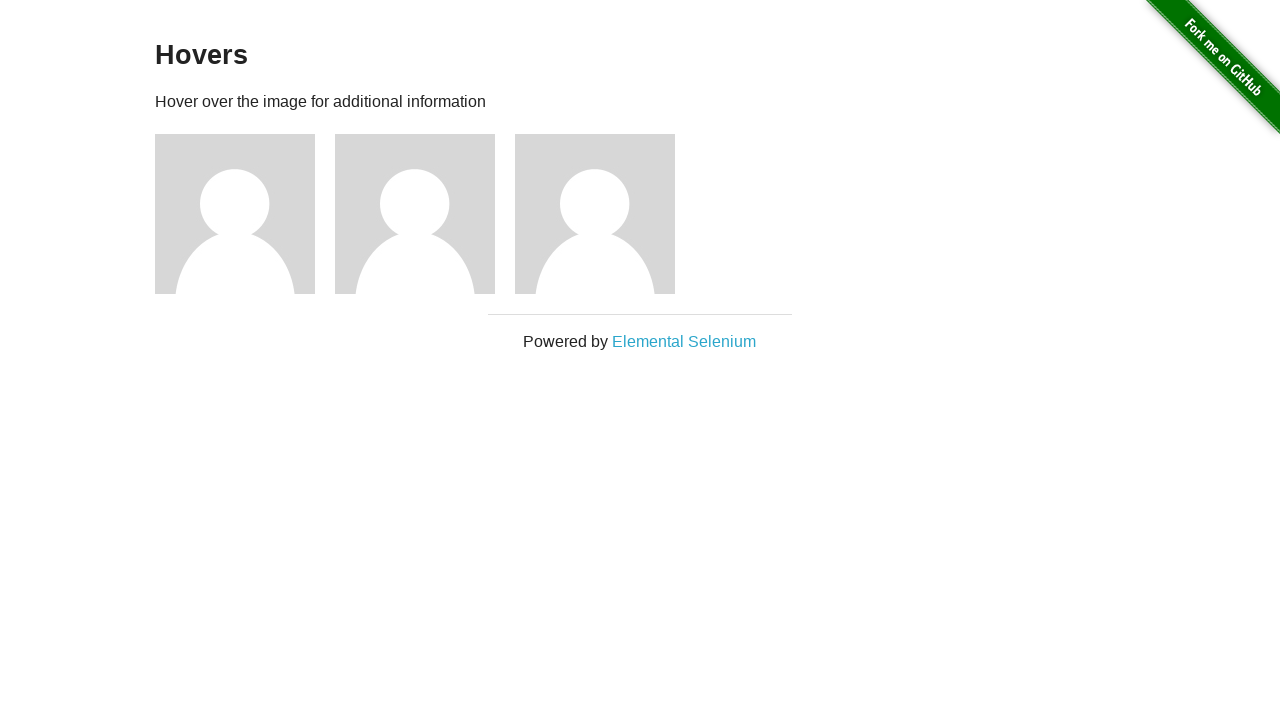

Hovered over profile figure 1 at (245, 214) on .figure >> nth=0
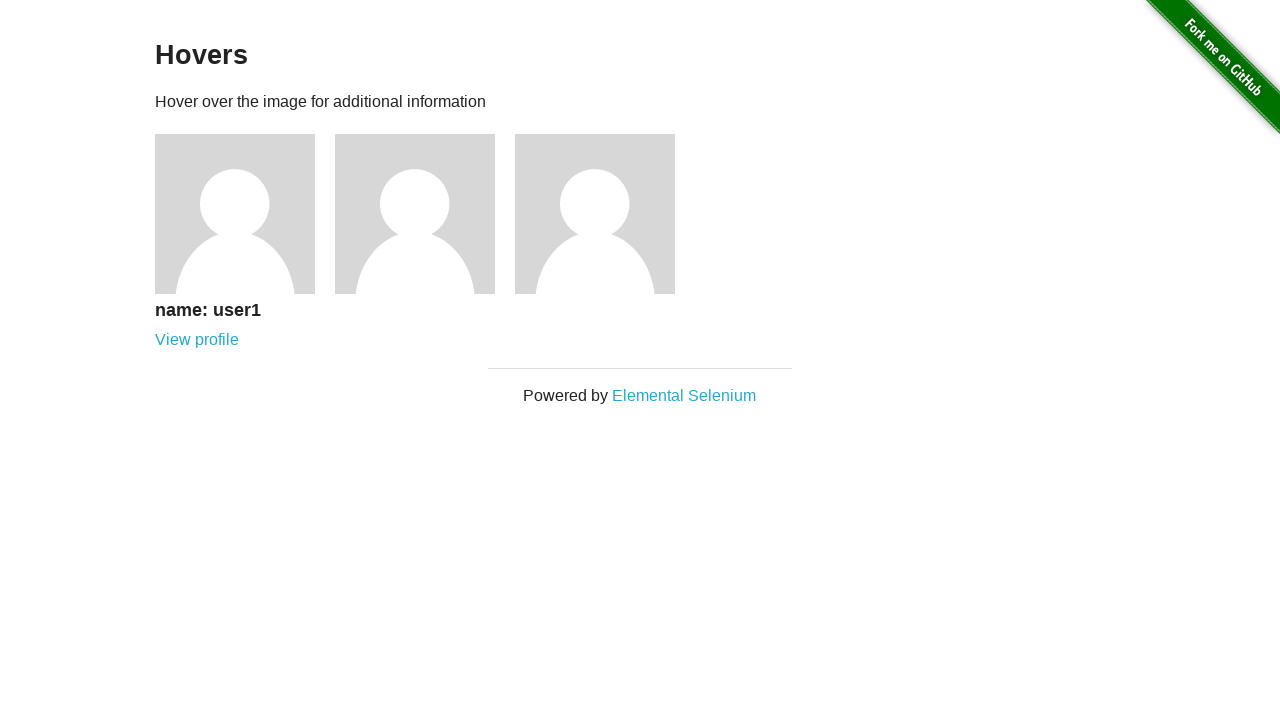

'View profile' link appeared for figure 1
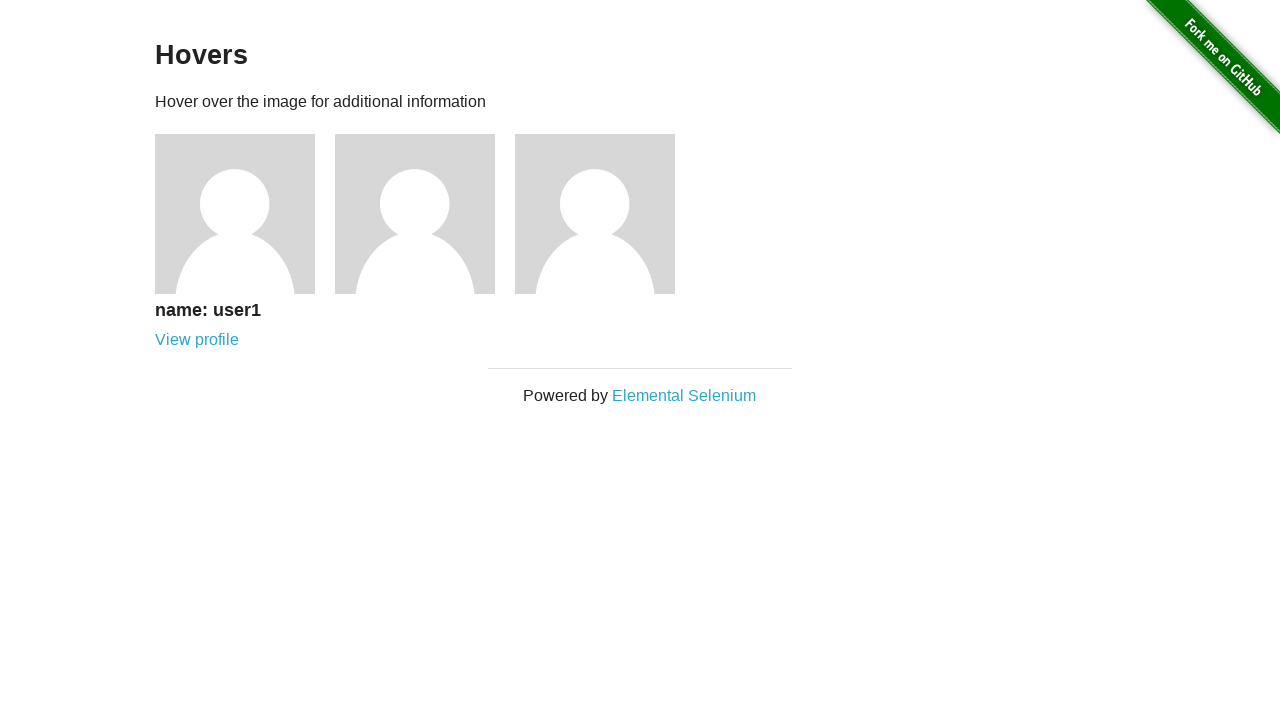

Clicked 'View profile' link for figure 1 at (197, 340) on .figure >> nth=0 >> text=View profile
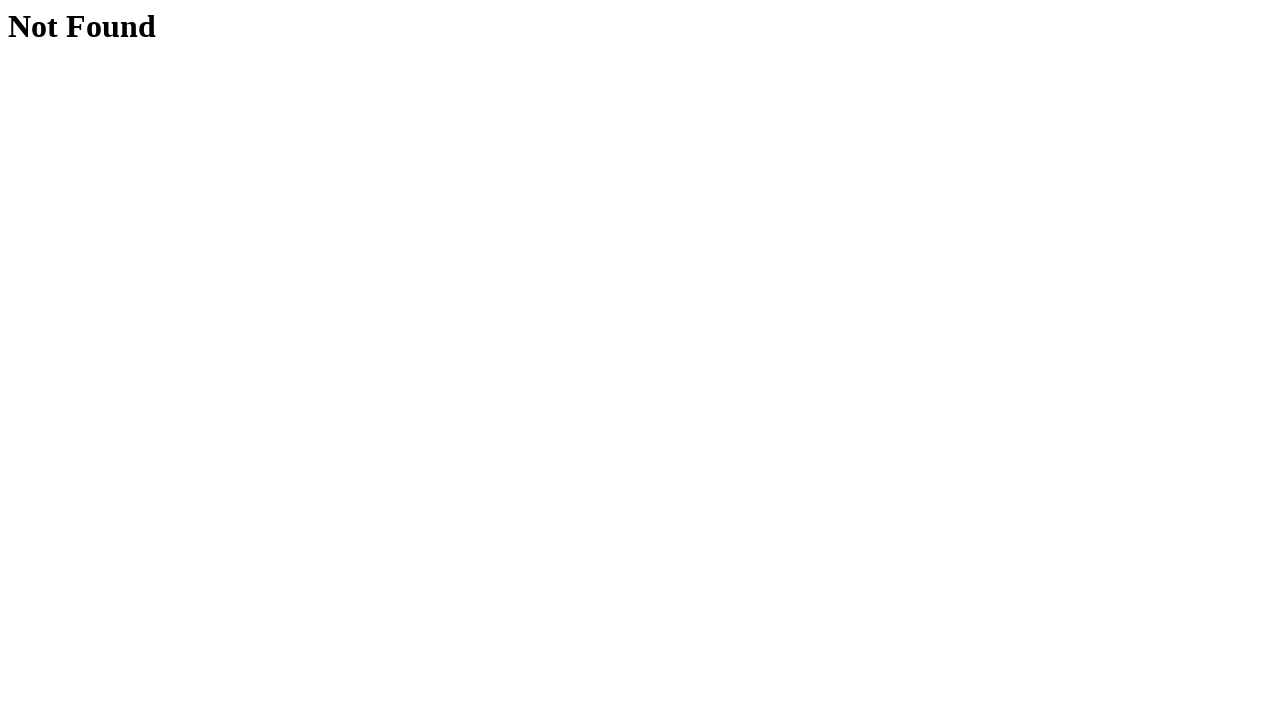

Navigated to user profile page for figure 1
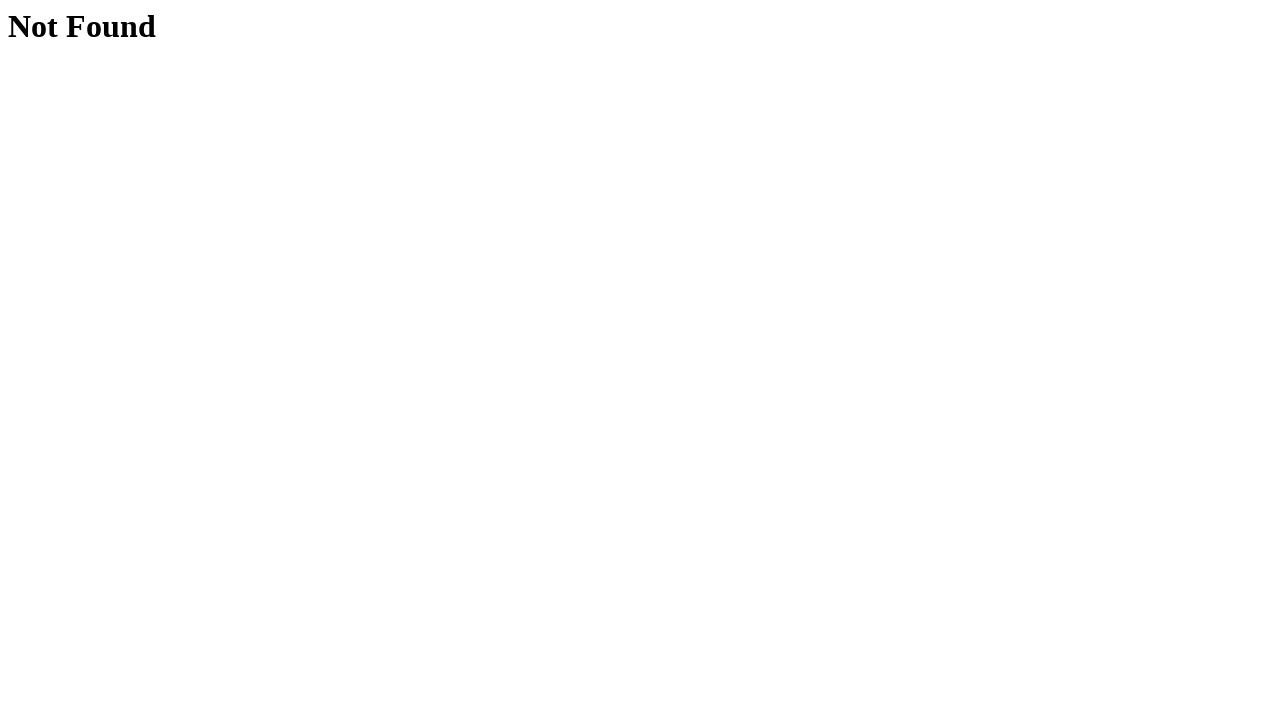

Navigated back to hovers page from figure 1 profile
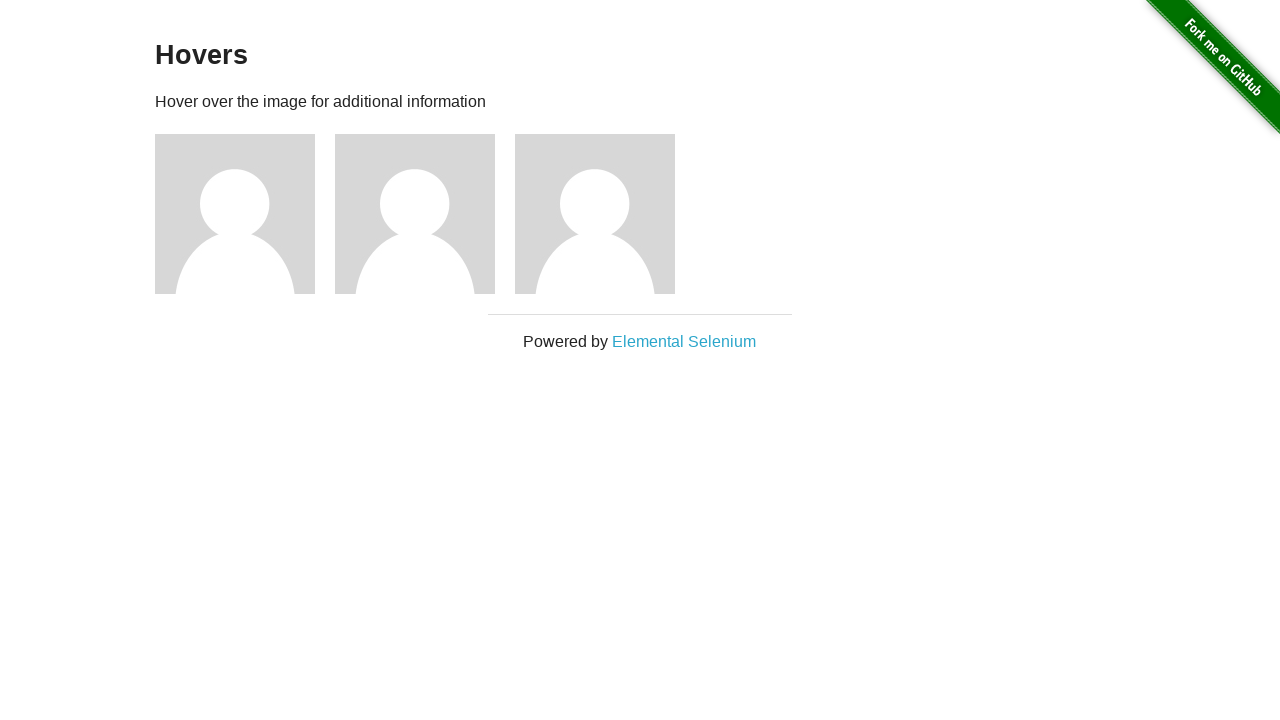

Hovers page reloaded with all figures visible
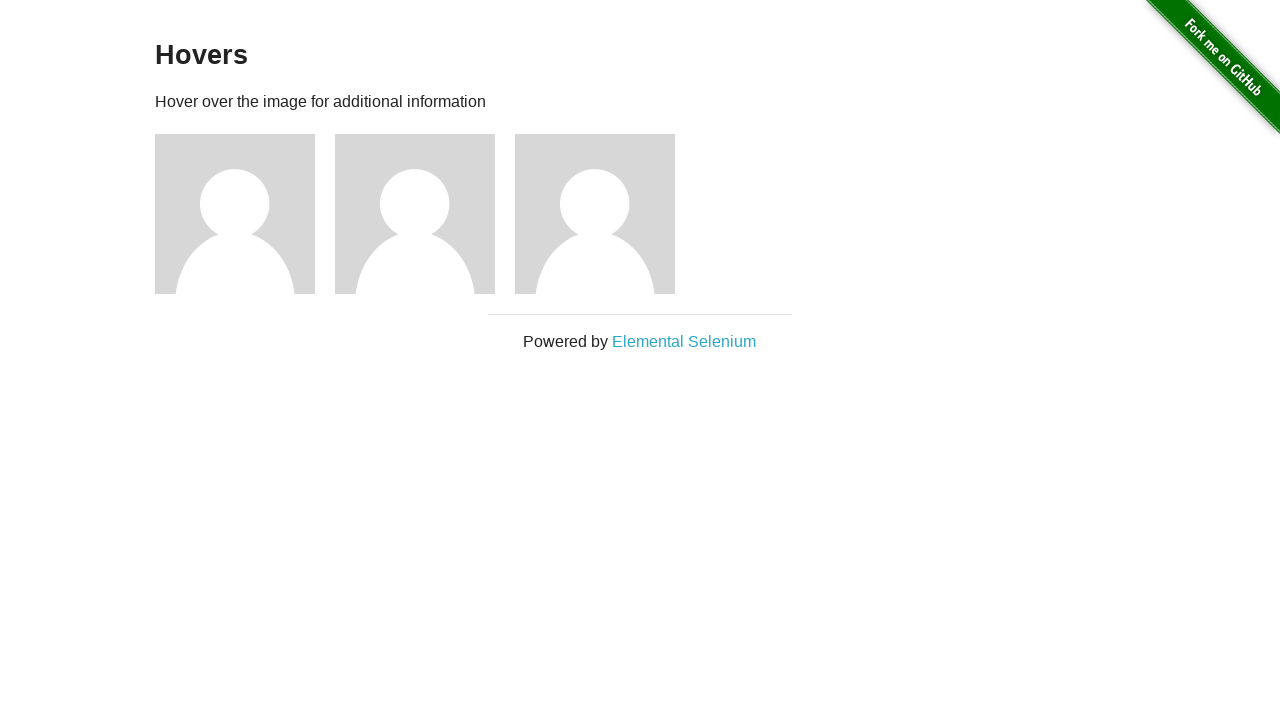

Hovered over profile figure 2 at (425, 214) on .figure >> nth=1
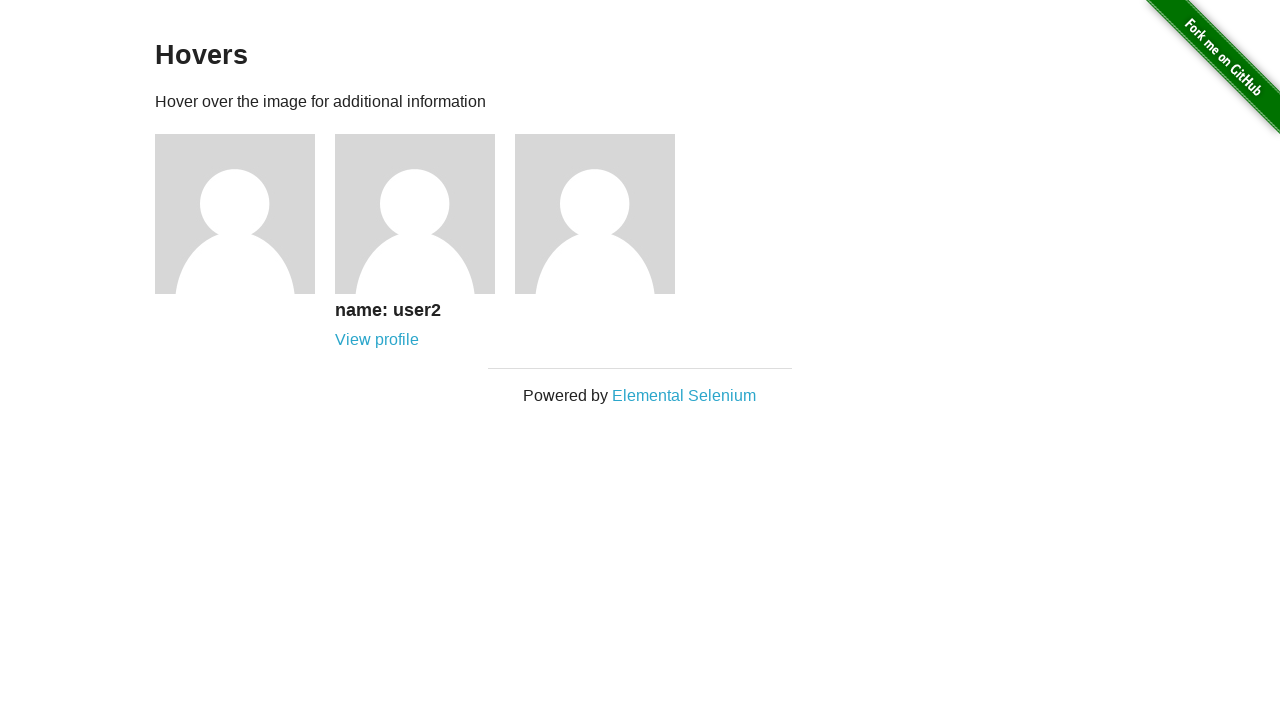

'View profile' link appeared for figure 2
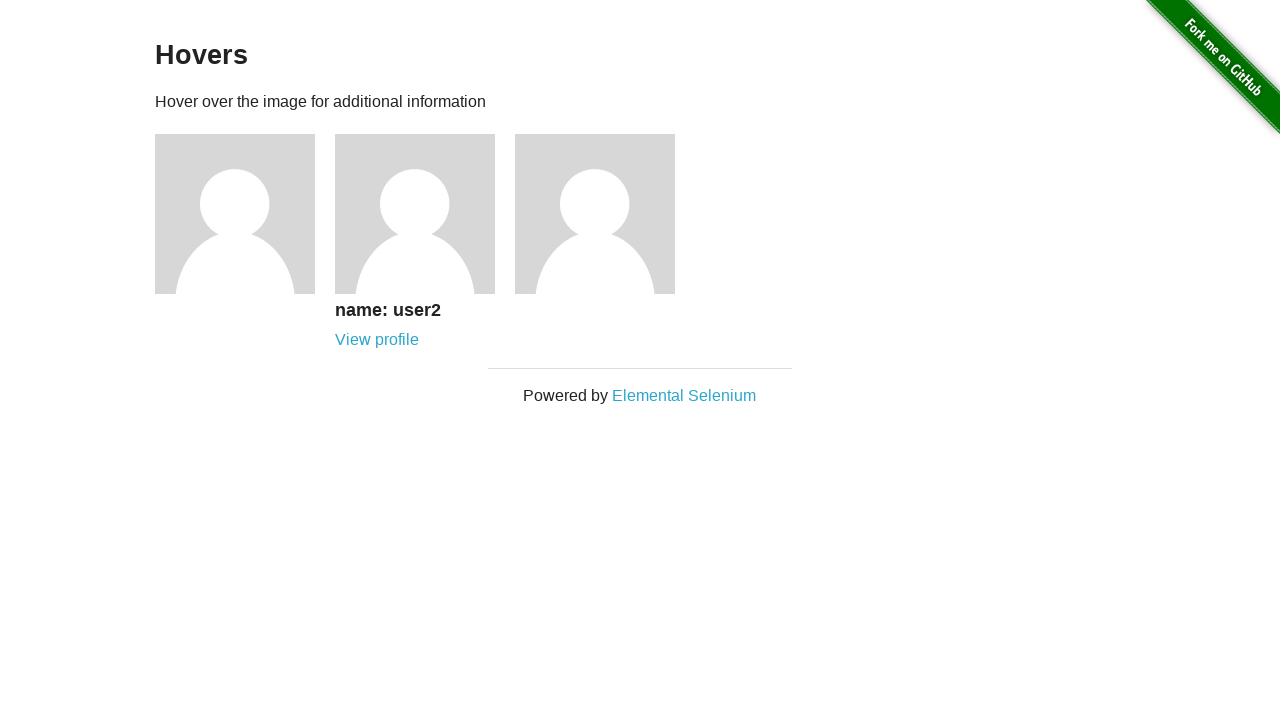

Clicked 'View profile' link for figure 2 at (377, 340) on .figure >> nth=1 >> text=View profile
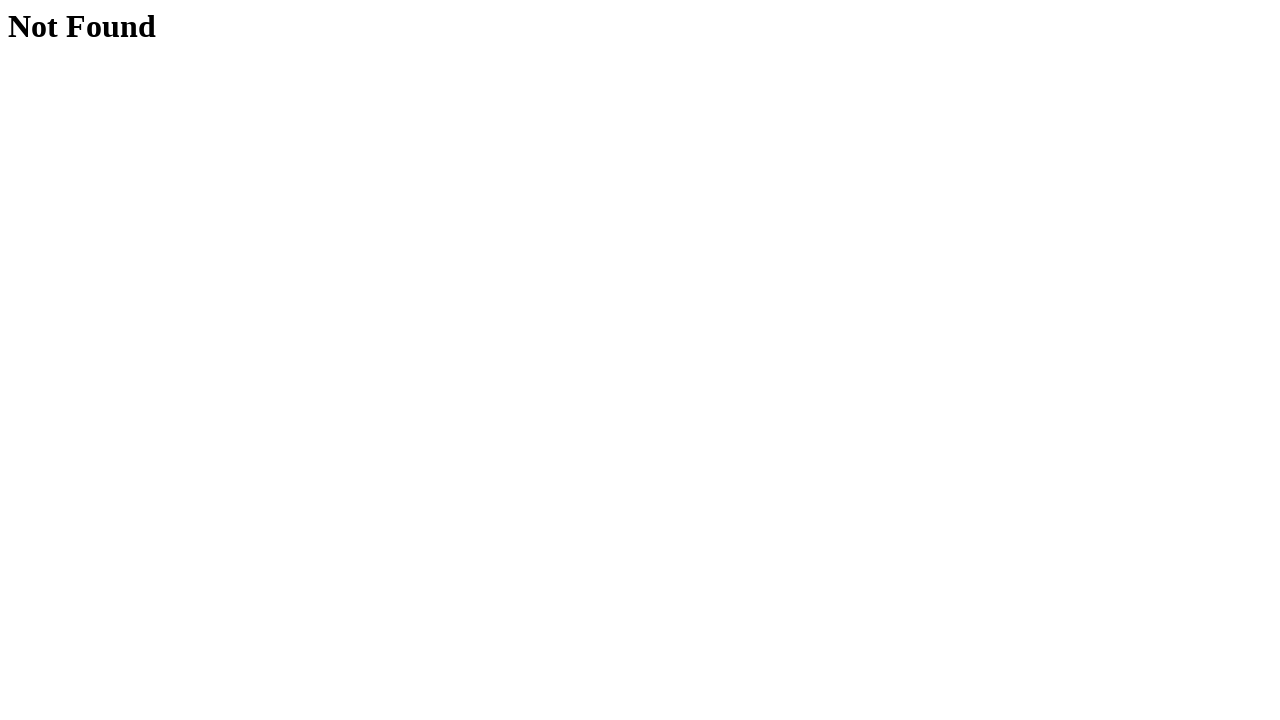

Navigated to user profile page for figure 2
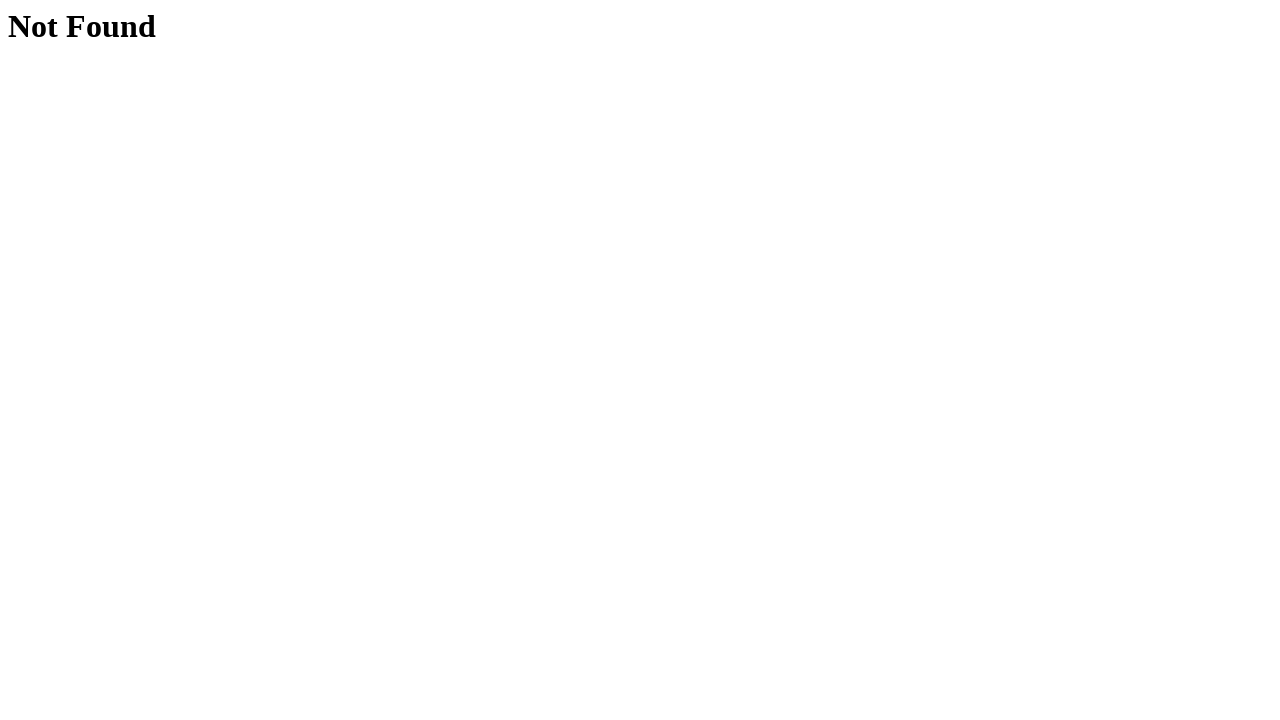

Navigated back to hovers page from figure 2 profile
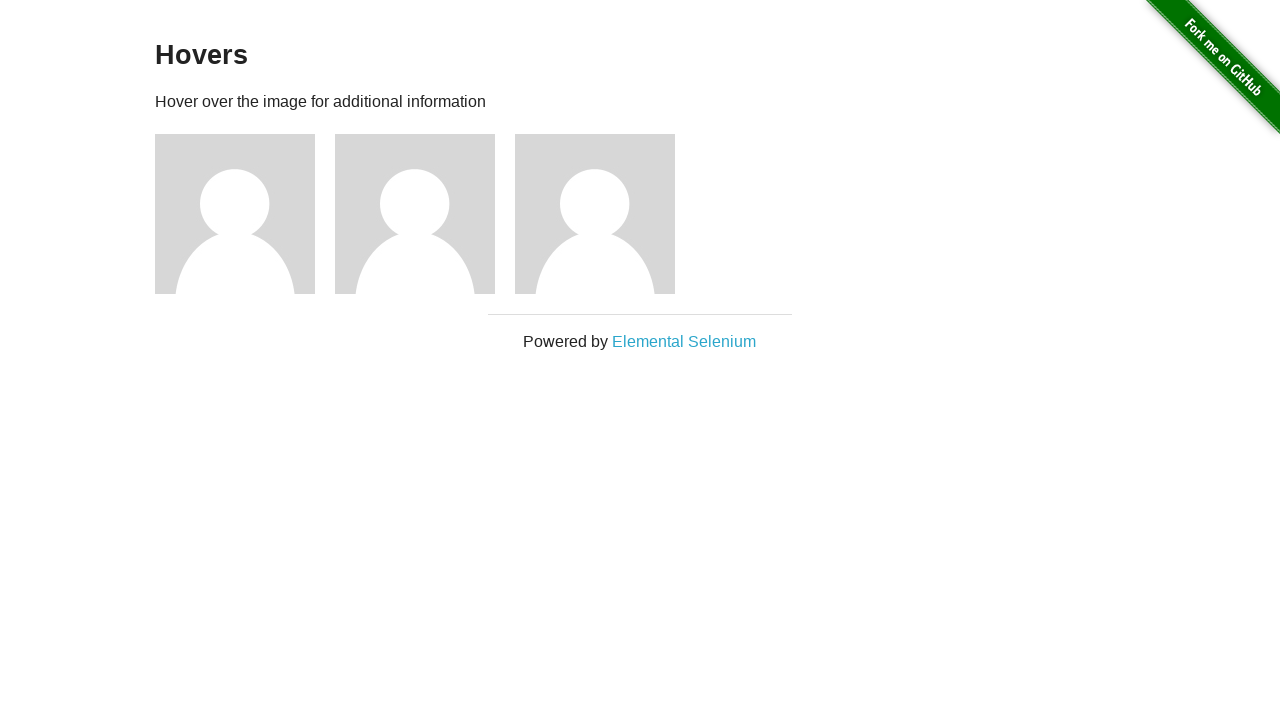

Hovers page reloaded with all figures visible
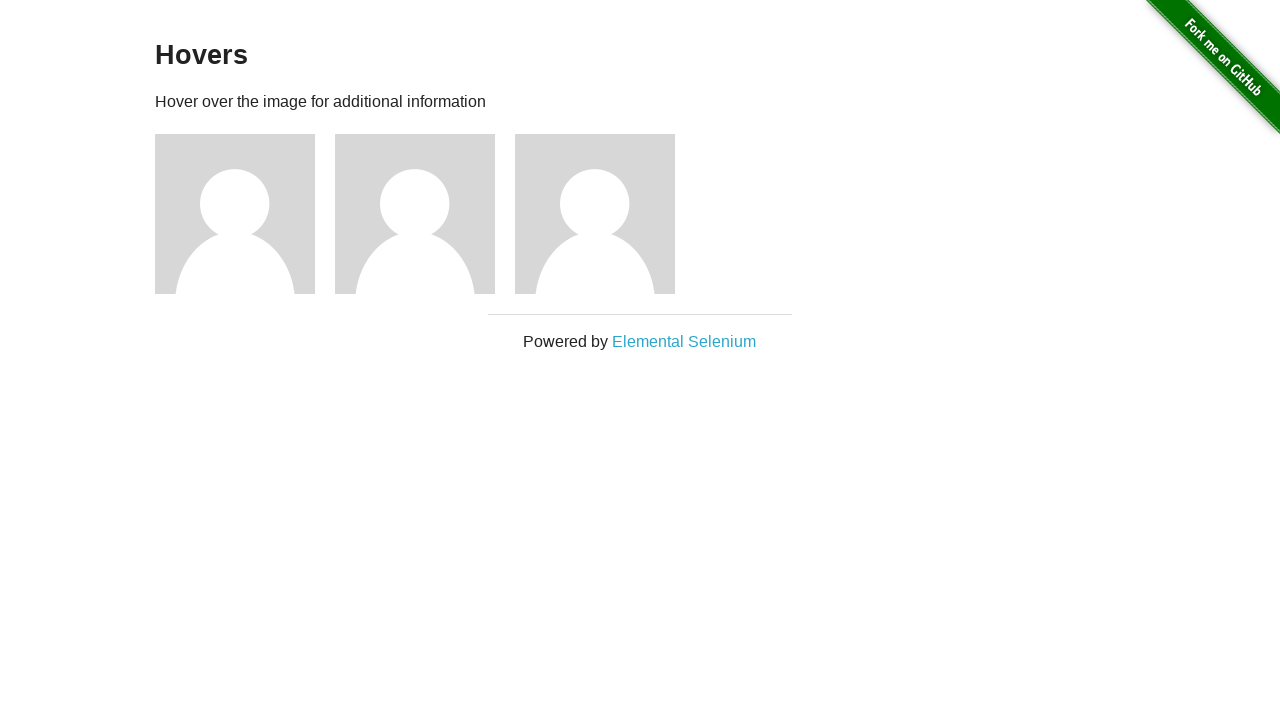

Hovered over profile figure 3 at (605, 214) on .figure >> nth=2
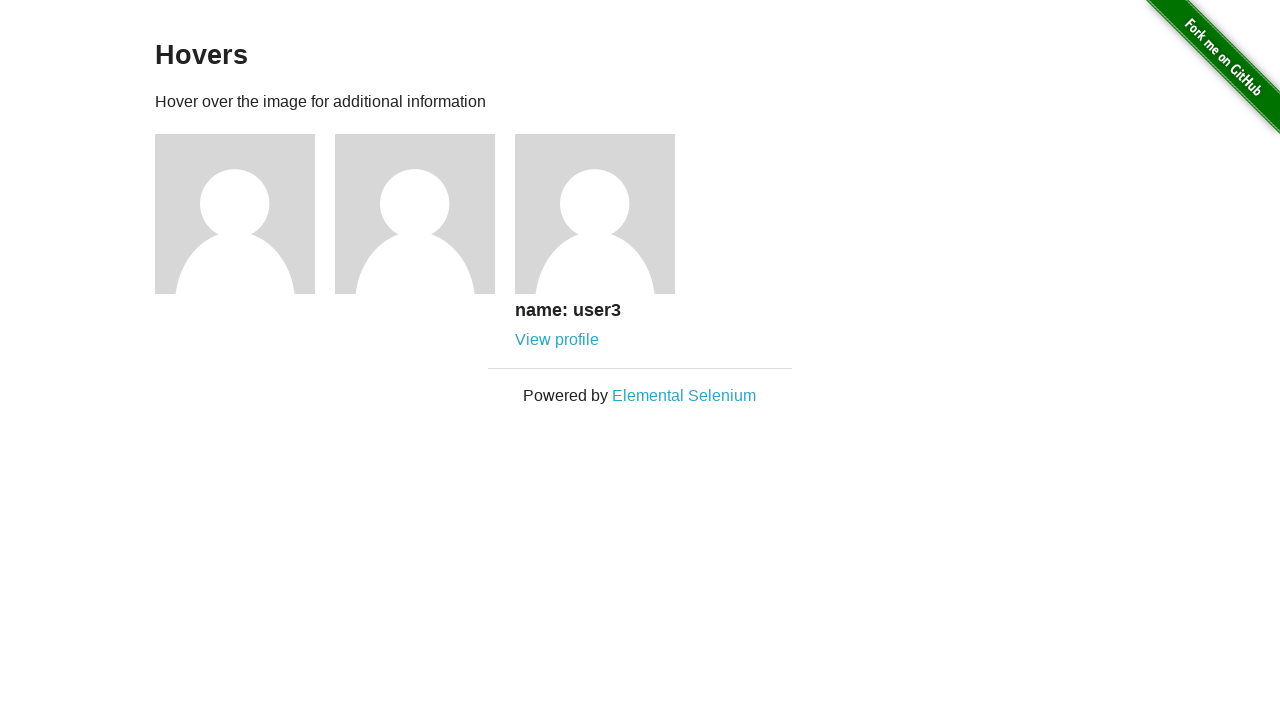

'View profile' link appeared for figure 3
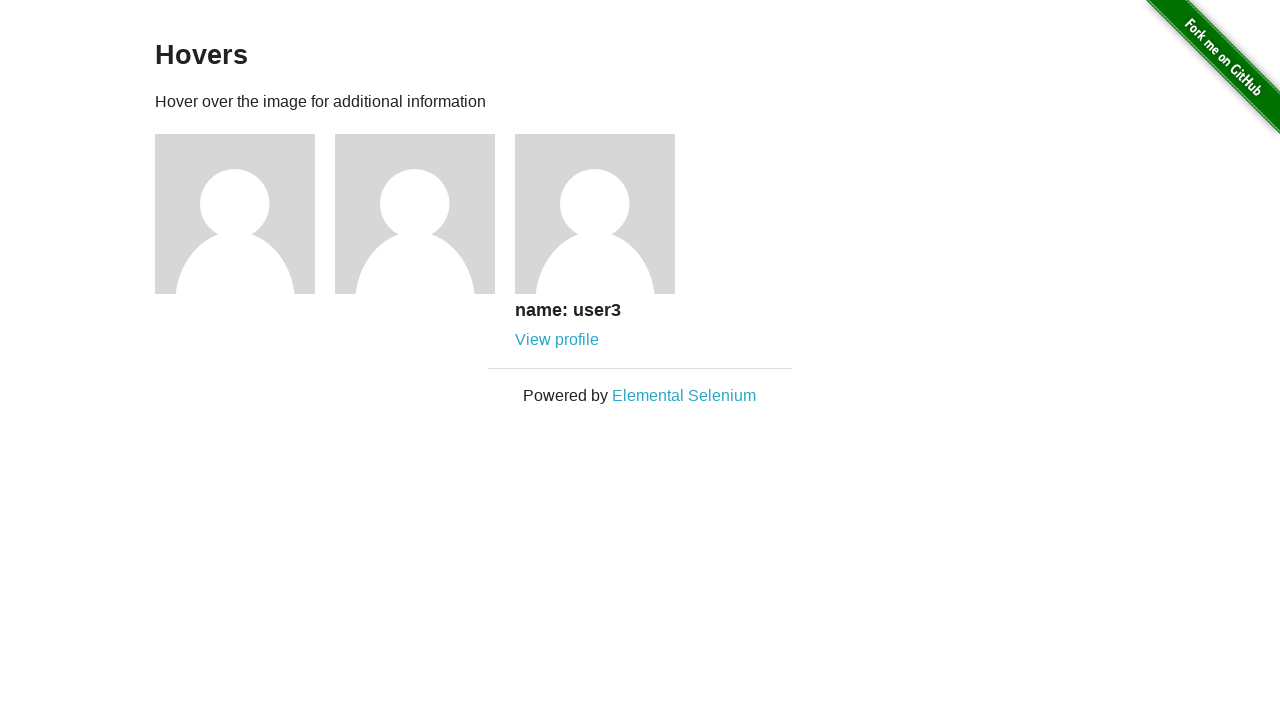

Clicked 'View profile' link for figure 3 at (557, 340) on .figure >> nth=2 >> text=View profile
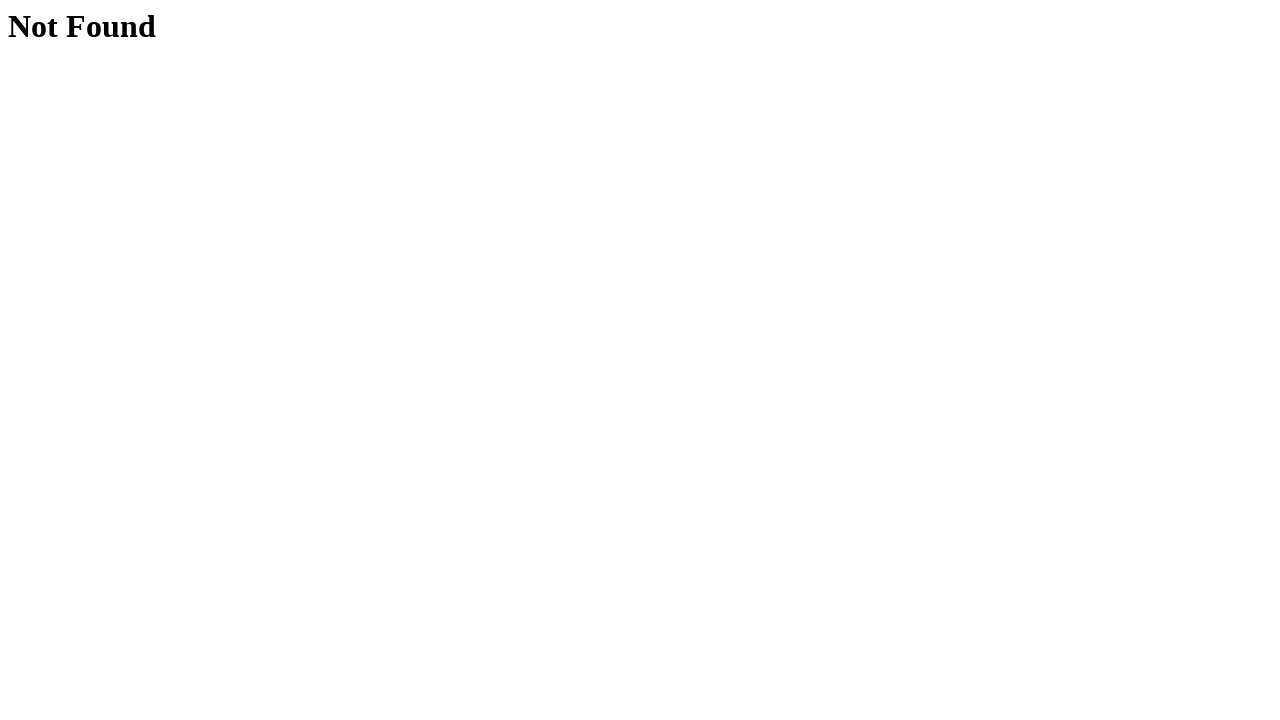

Navigated to user profile page for figure 3
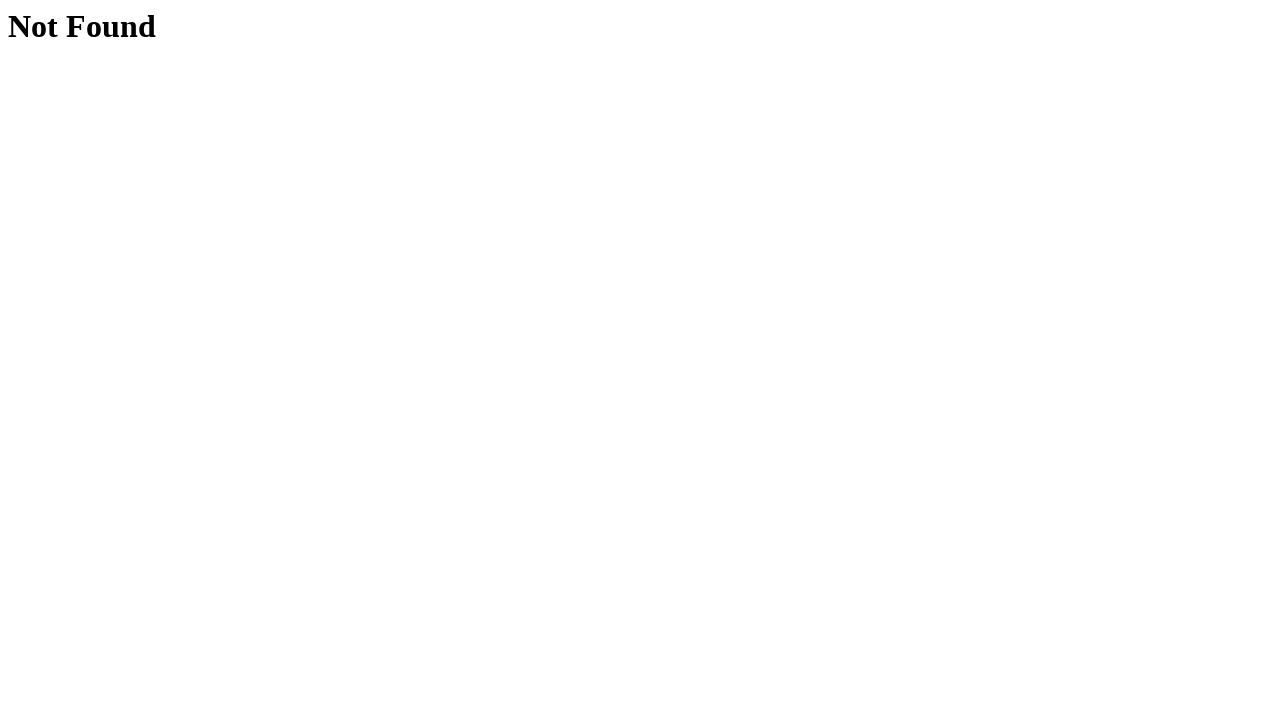

Navigated back to hovers page from figure 3 profile
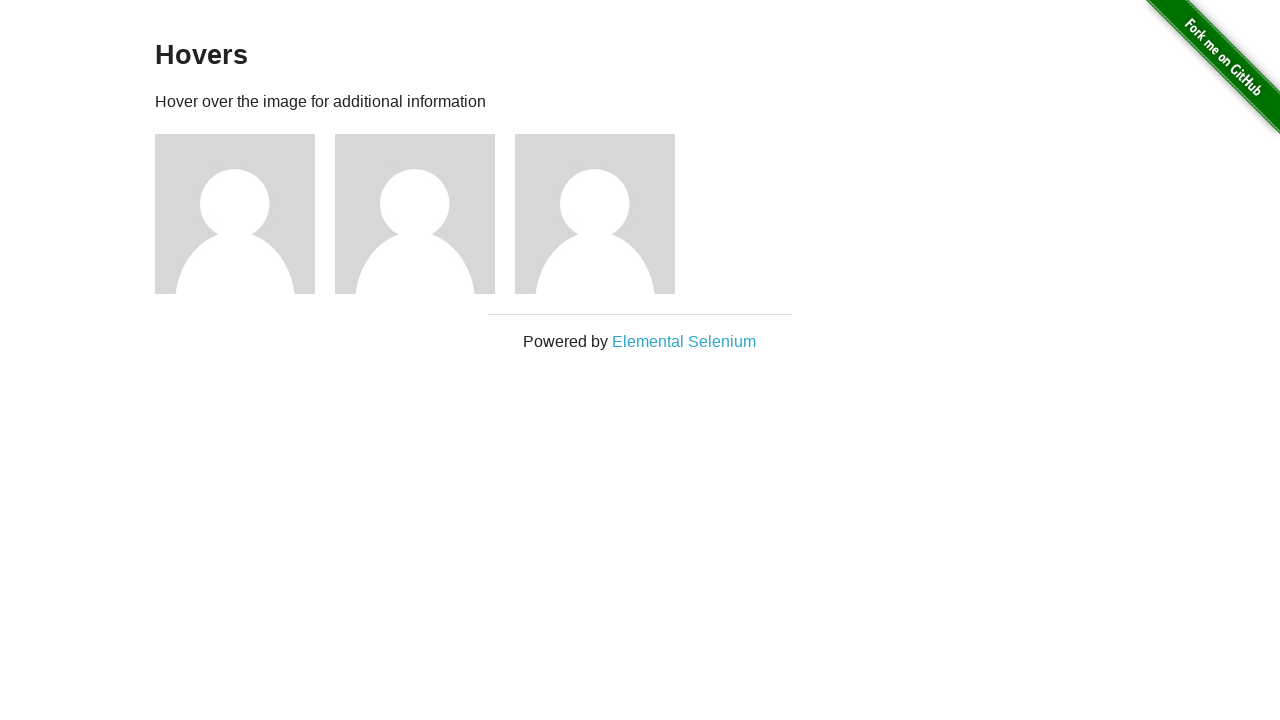

Hovers page reloaded with all figures visible
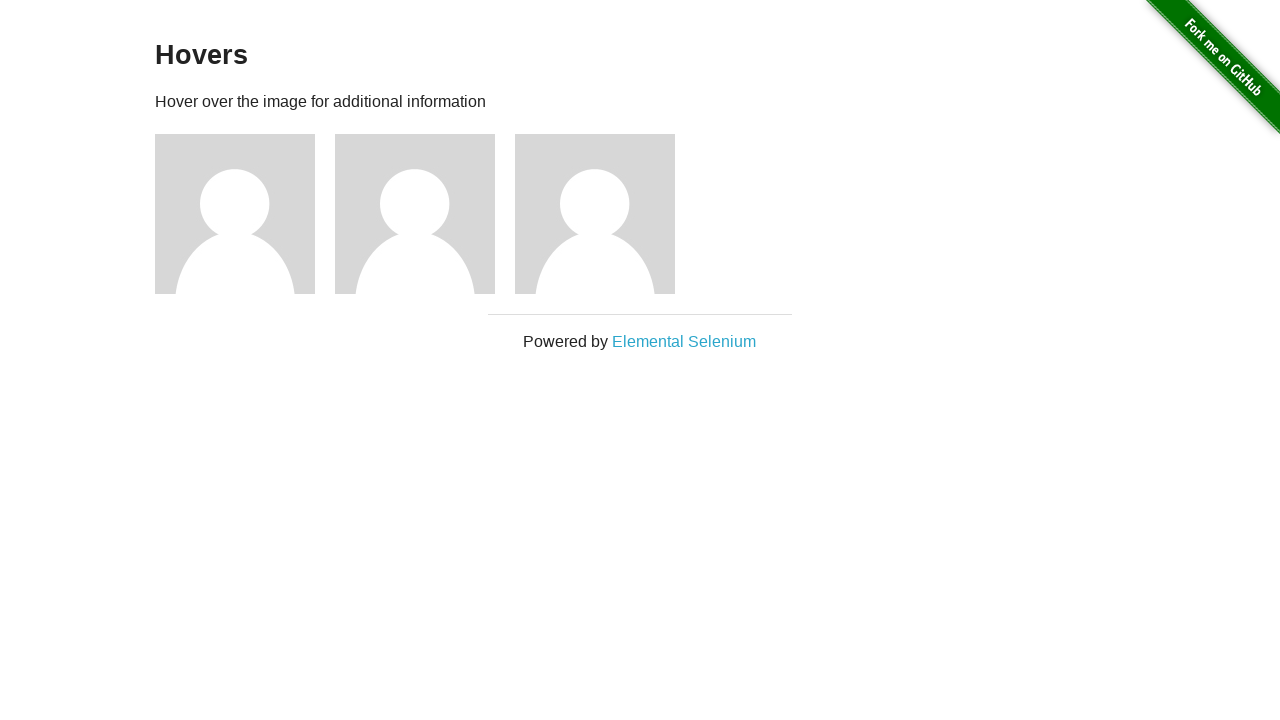

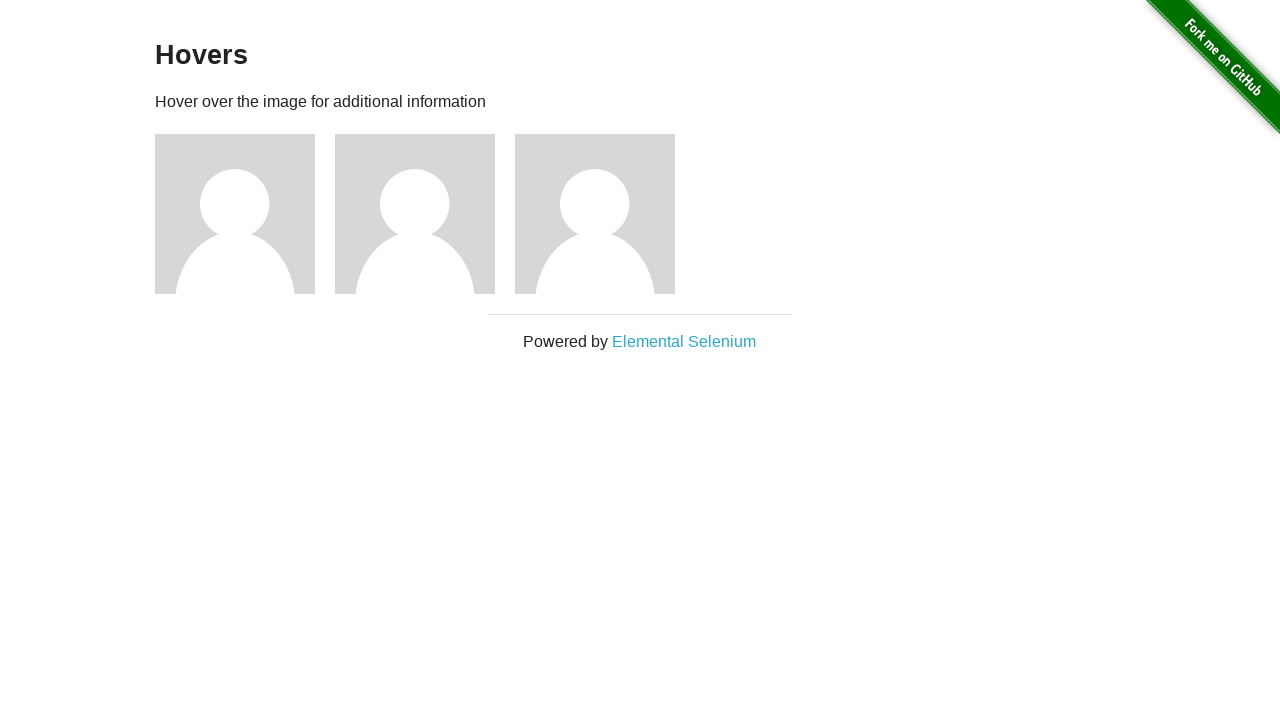